Tests selection behavior of radio buttons and checkboxes by clicking them and verifying their selected state, including toggling a checkbox.

Starting URL: https://automationfc.github.io/basic-form/index.html

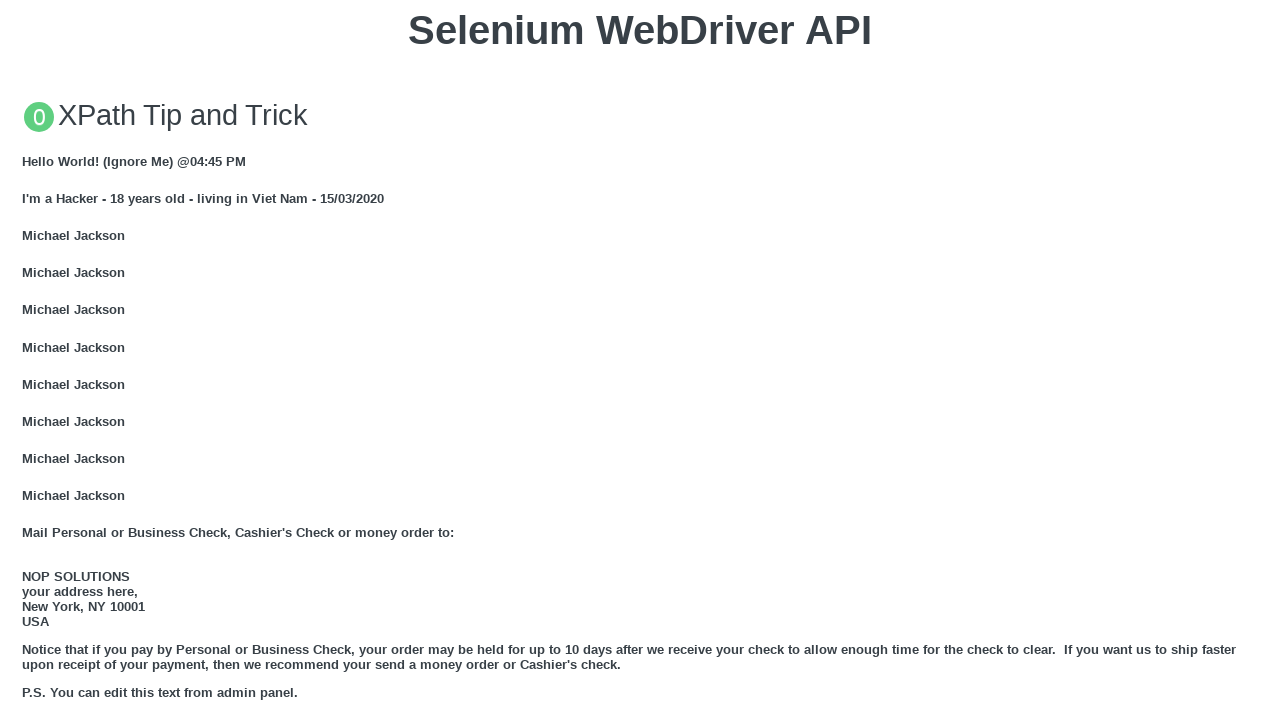

Clicked Under 18 radio button at (28, 360) on input#under_18
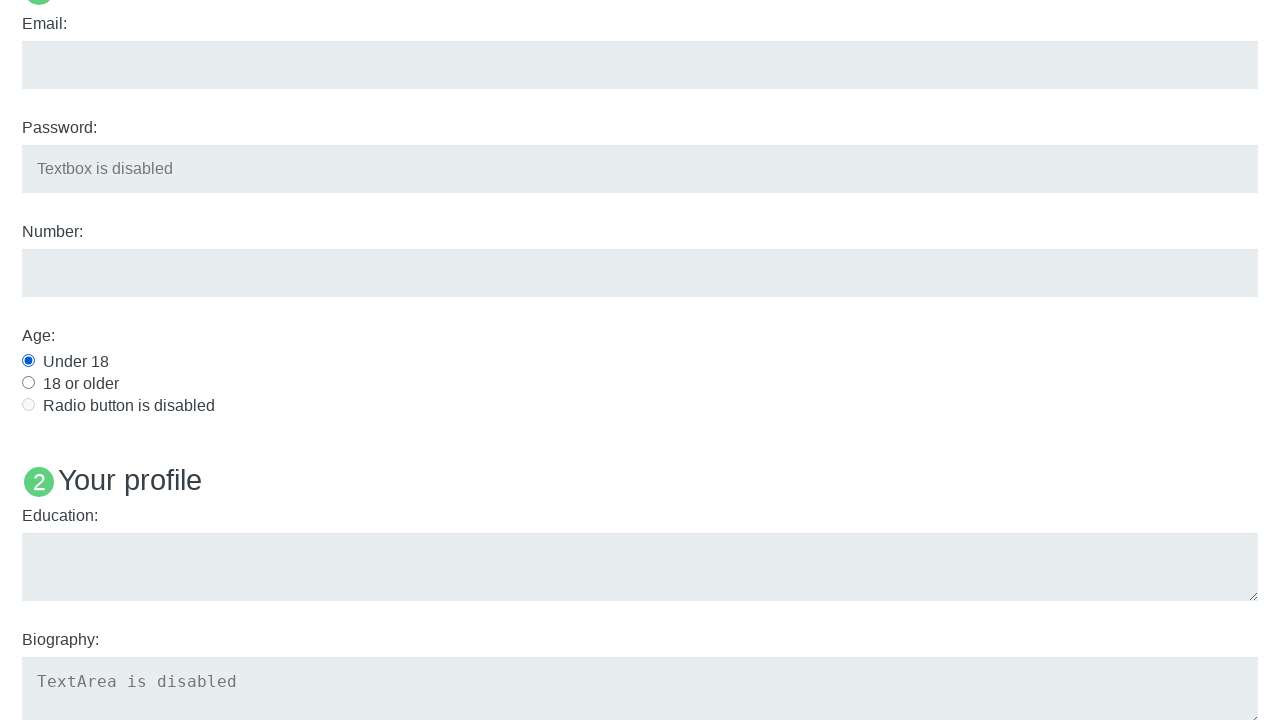

Clicked Java checkbox at (28, 361) on input#java
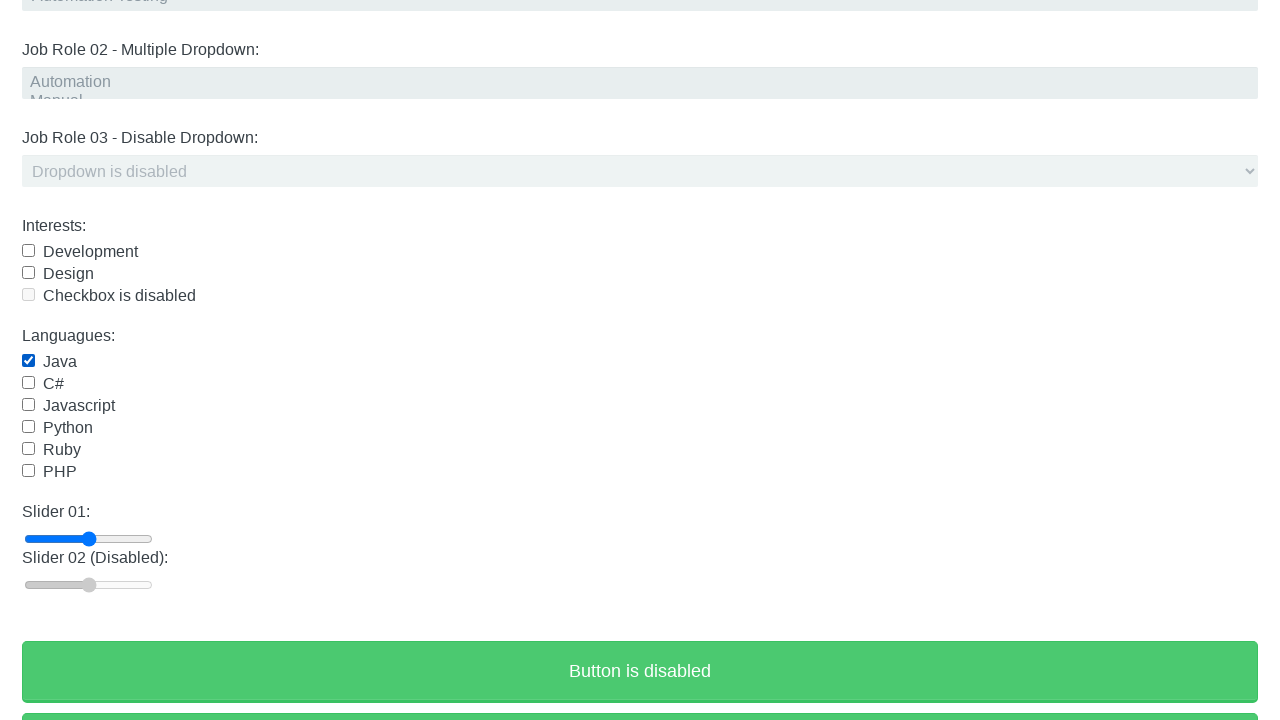

Verified Under 18 radio button is selected
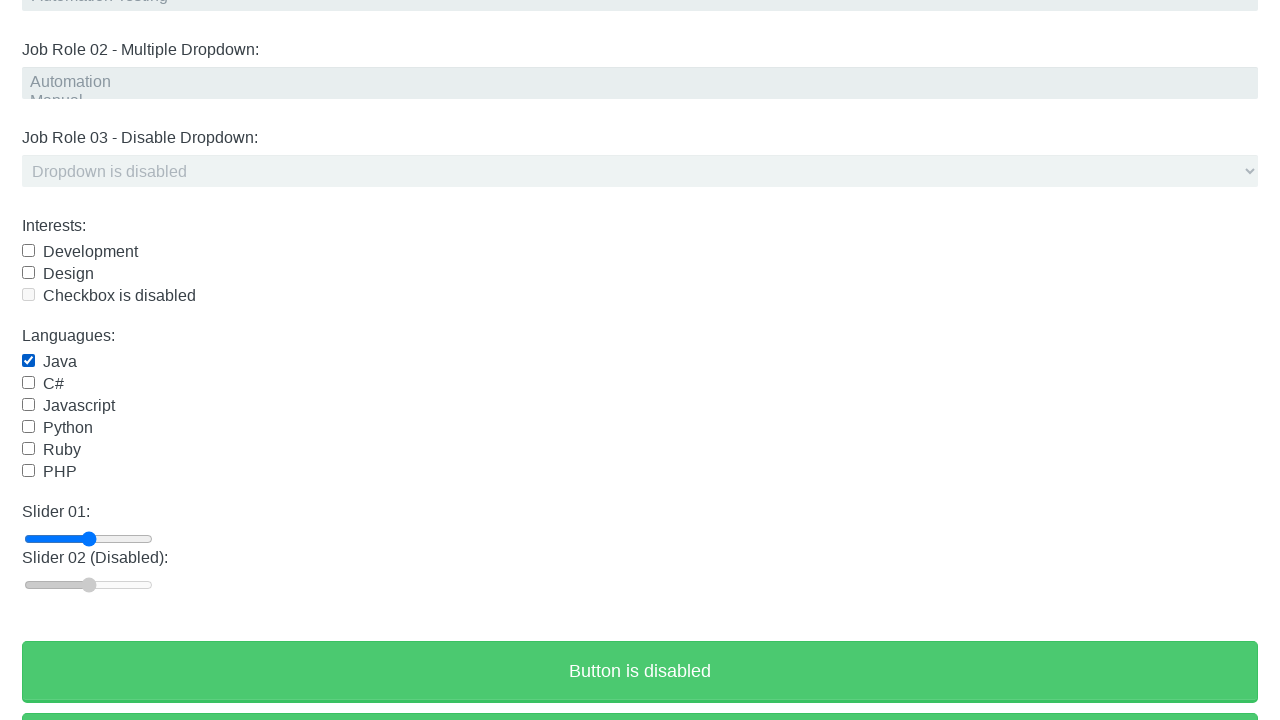

Verified Java checkbox is selected
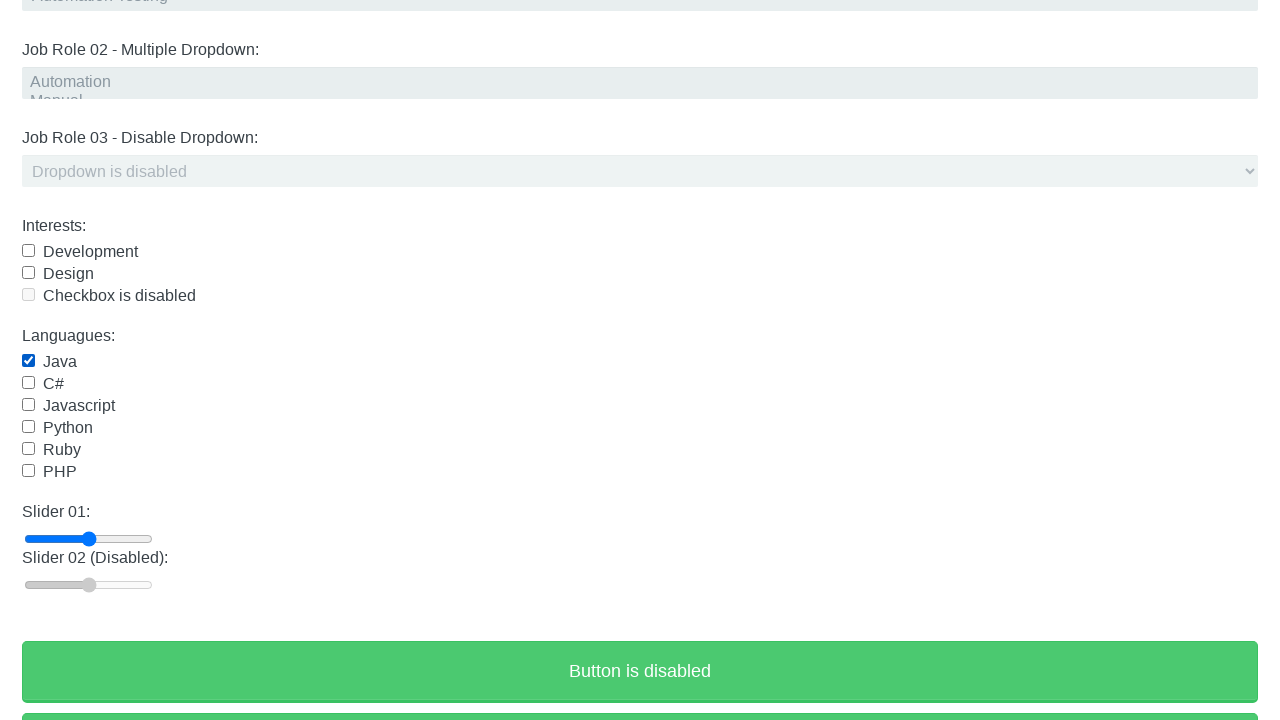

Clicked Java checkbox again to deselect at (28, 361) on input#java
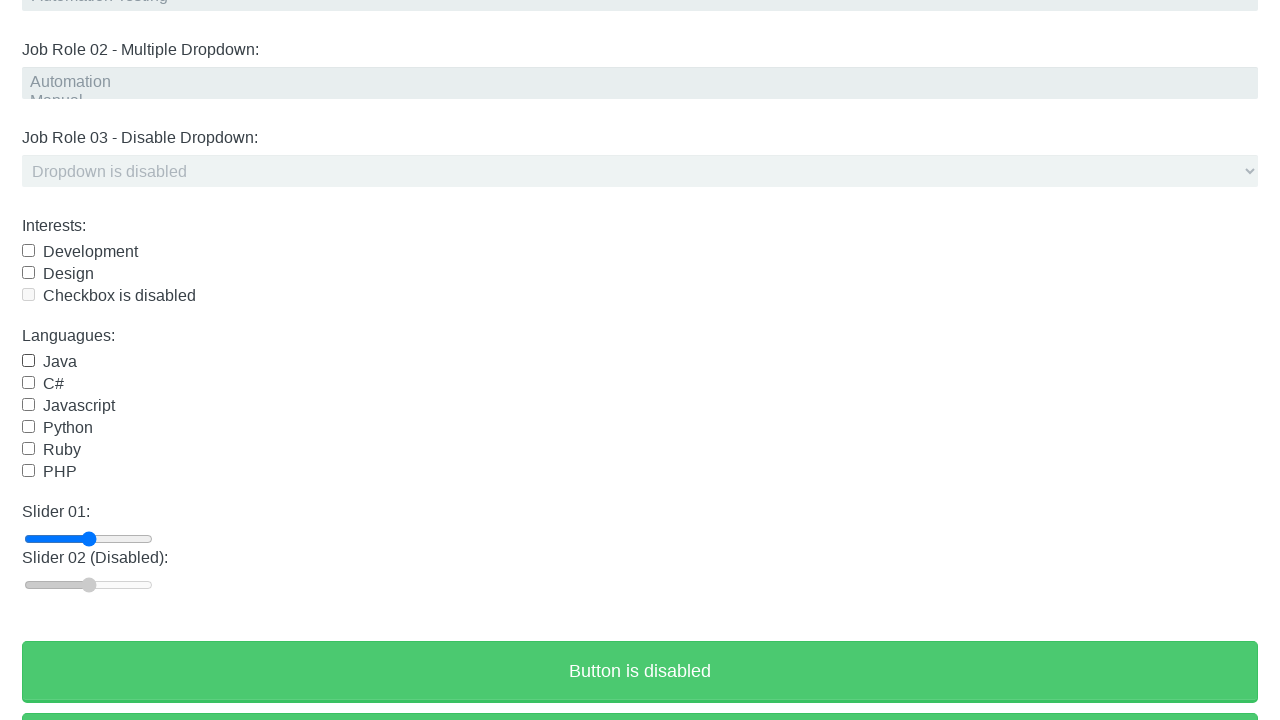

Waited 3 seconds
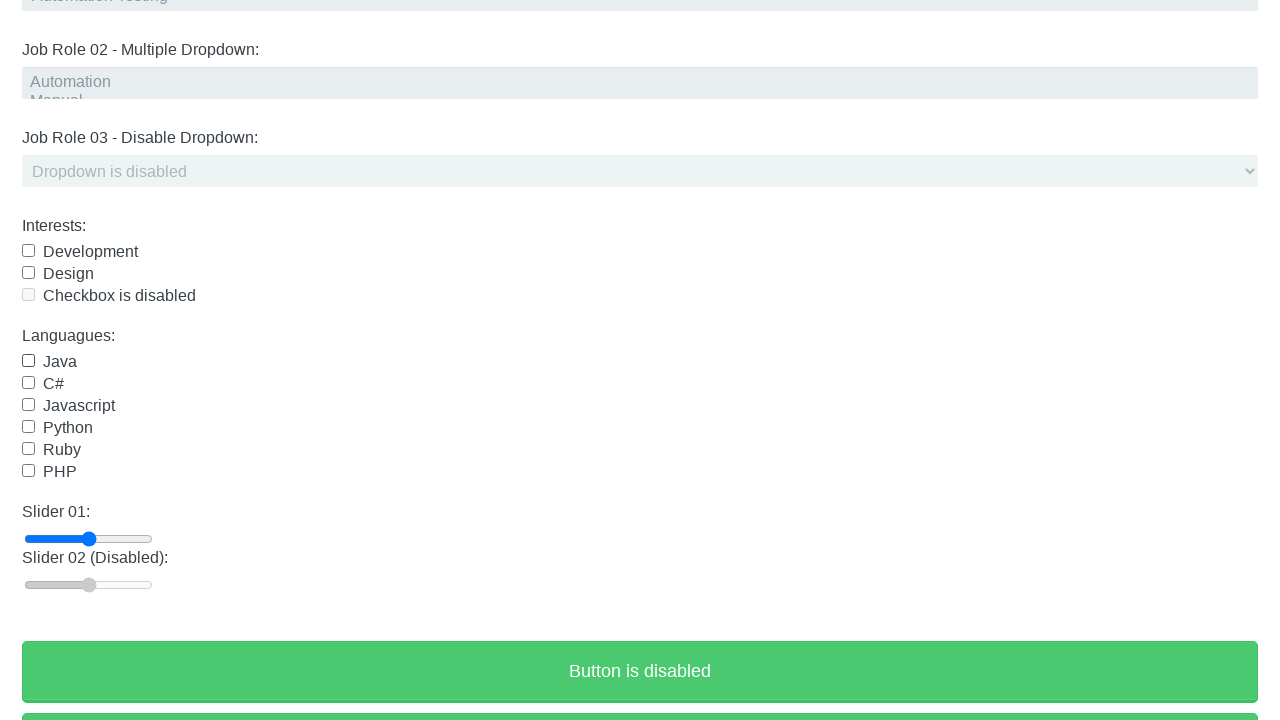

Verified Under 18 radio button is still selected
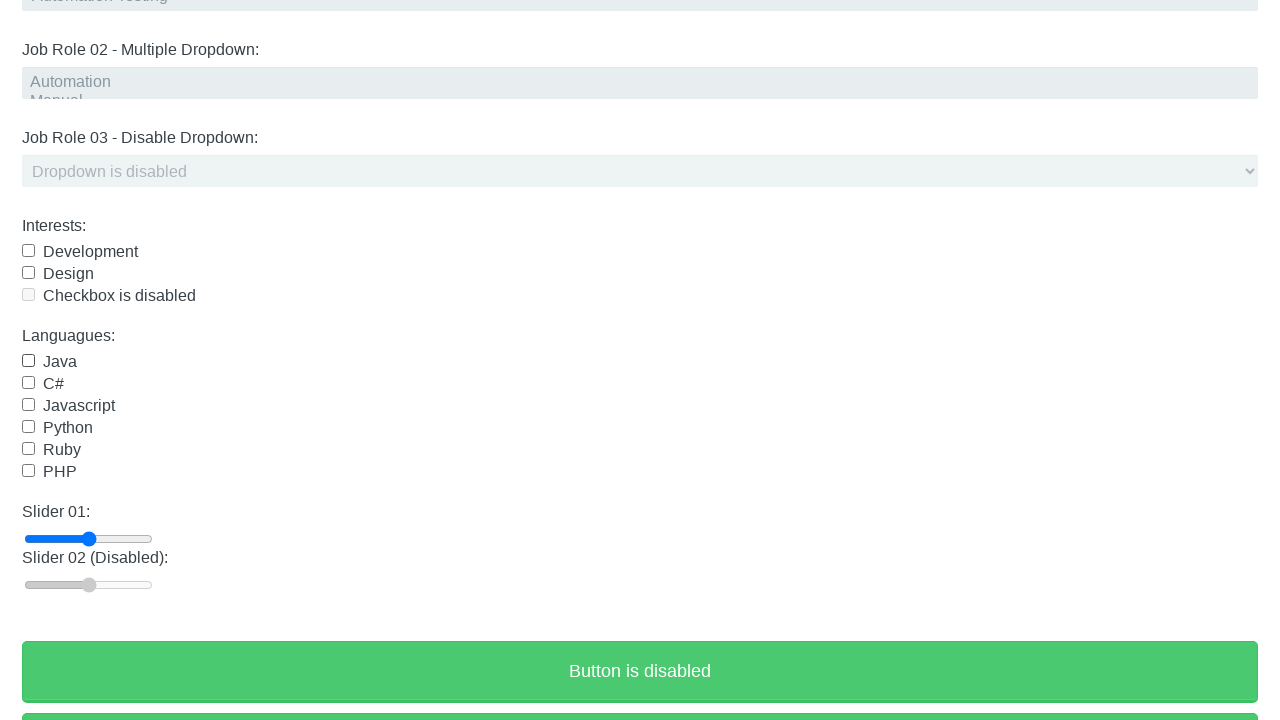

Verified Java checkbox is now deselected
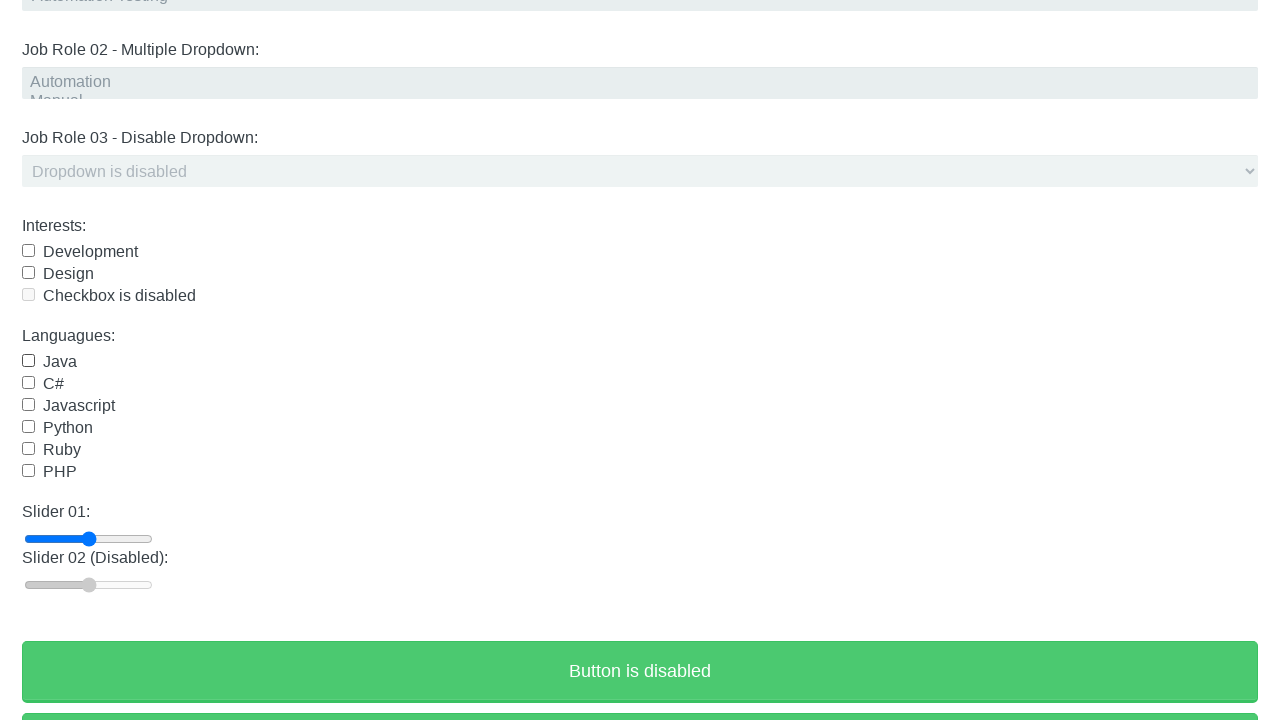

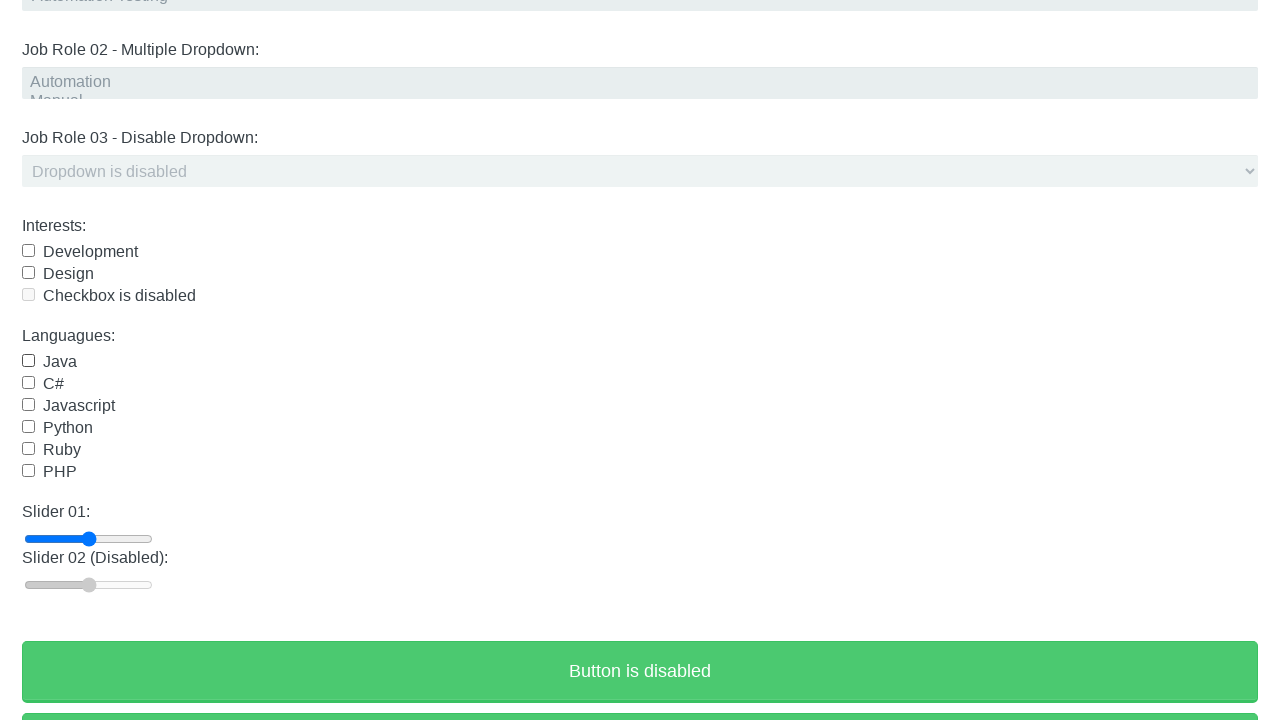